Navigates to Rediff.com and clicks on a link containing "Terms of" text to access the terms page

Starting URL: https://www.rediff.com/

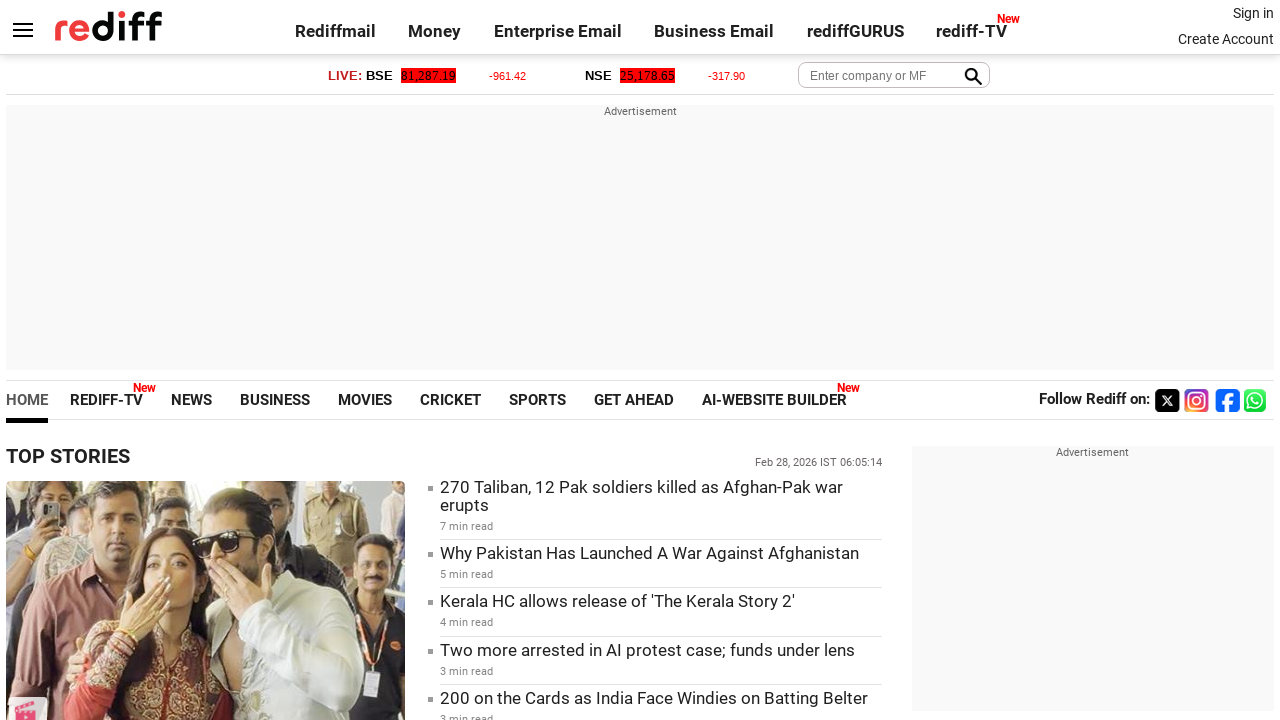

Navigated to https://www.rediff.com/
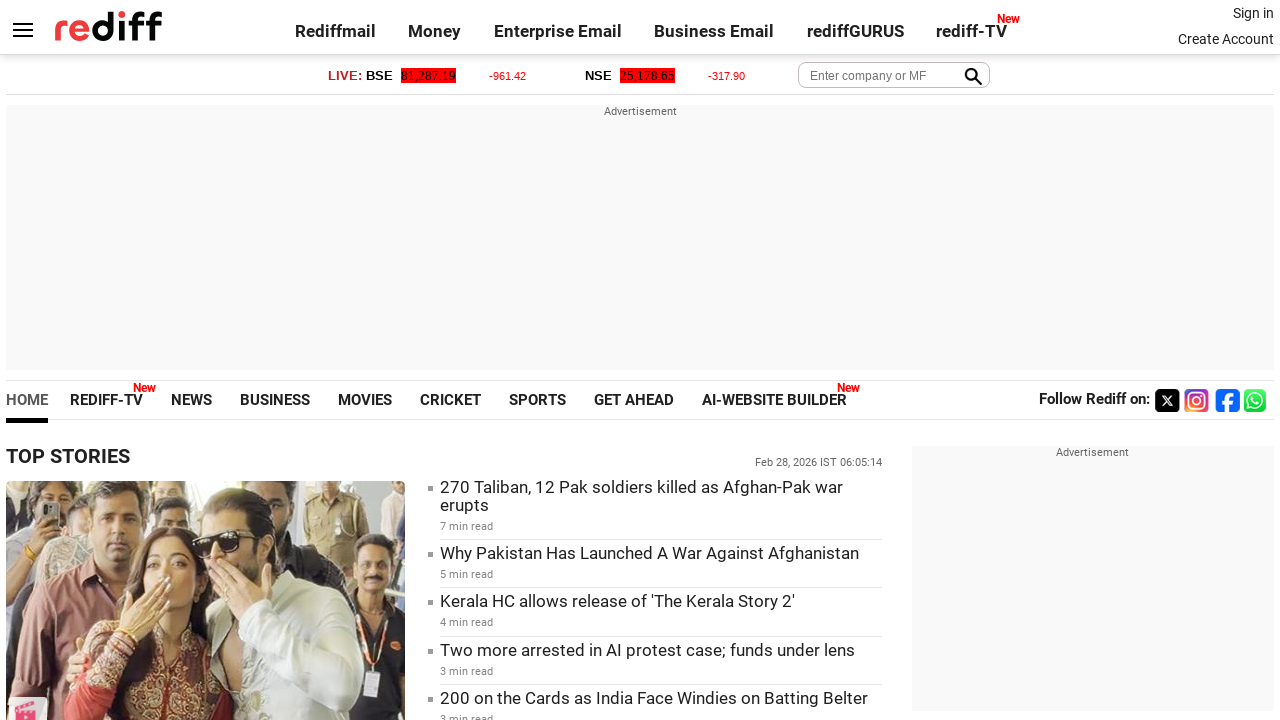

Clicked on link containing 'Terms of' text to access terms page at (997, 684) on a:has-text('Terms of')
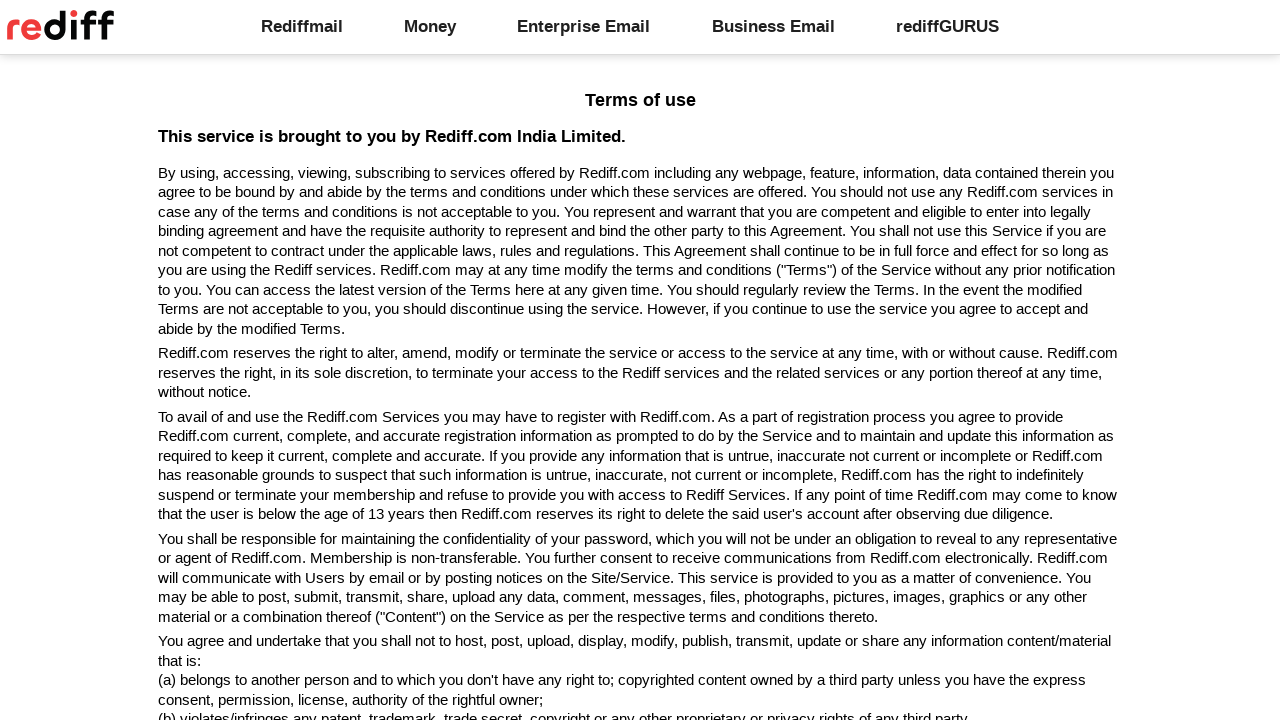

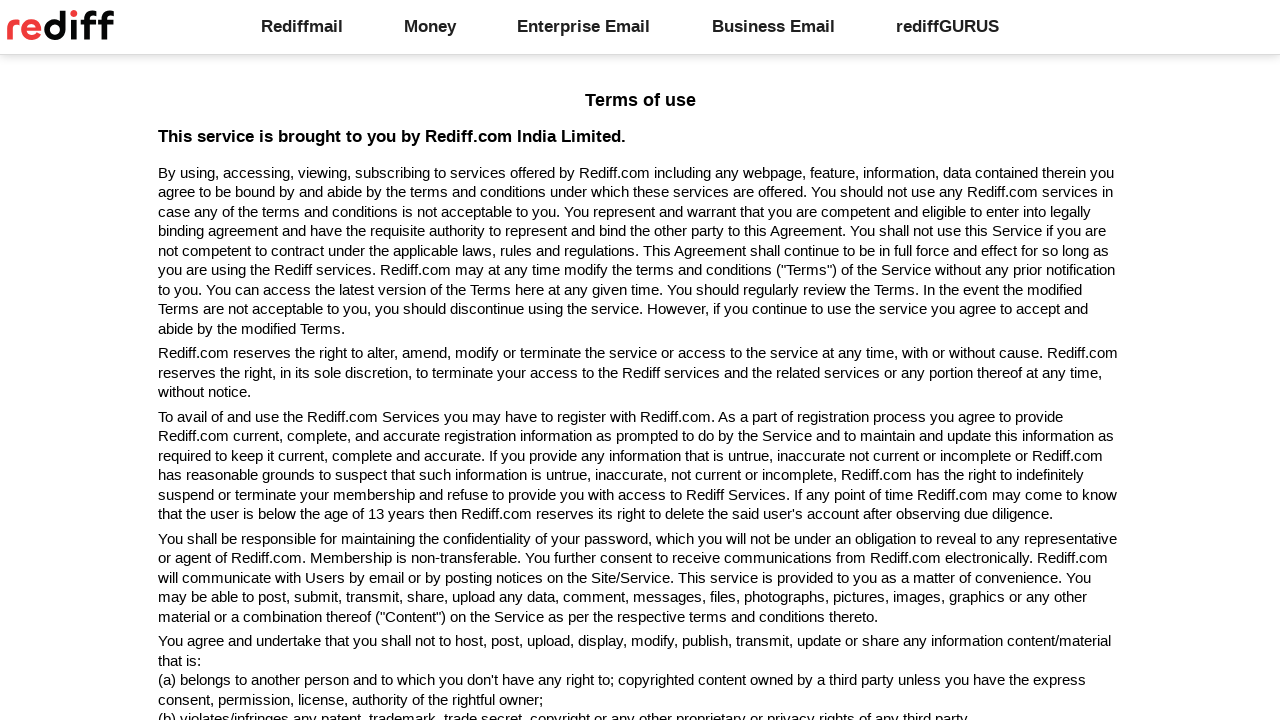